Tests a simple form submission by filling in first name, last name, email, and contact number fields, then verifying the success alert message

Starting URL: https://v1.training-support.net/selenium/simple-form

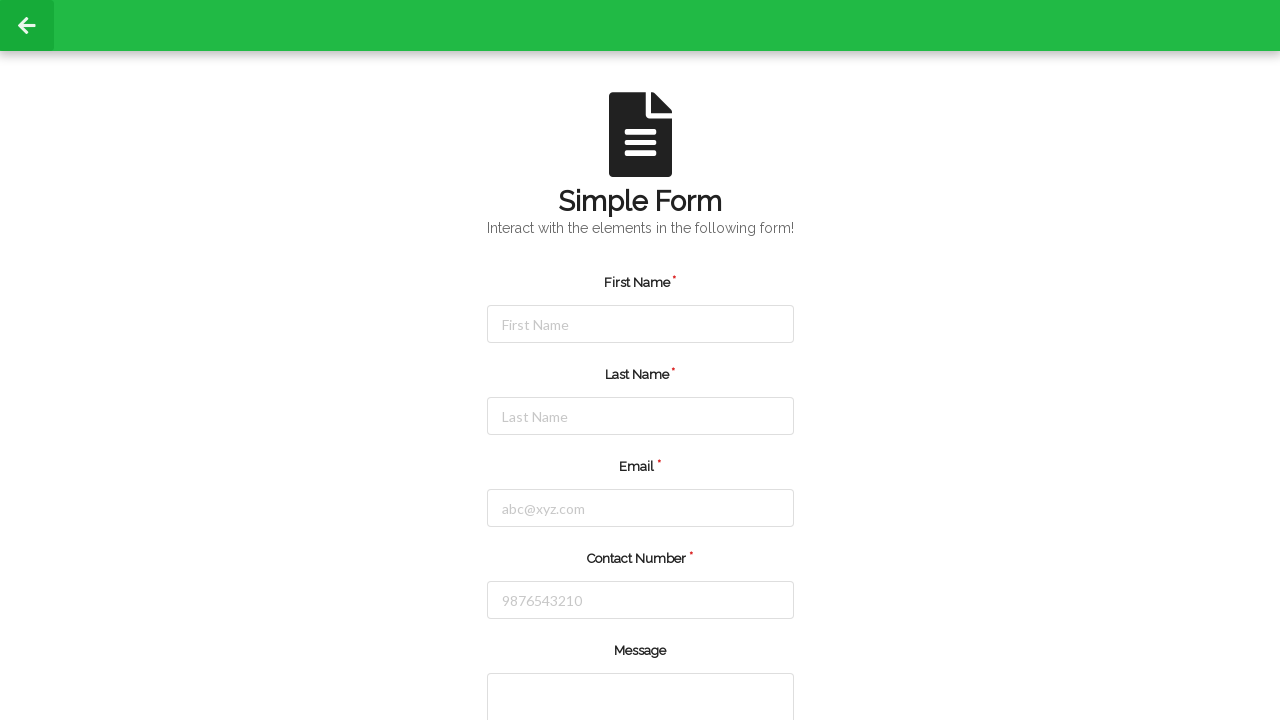

Filled first name field with 'Alex' on #firstName
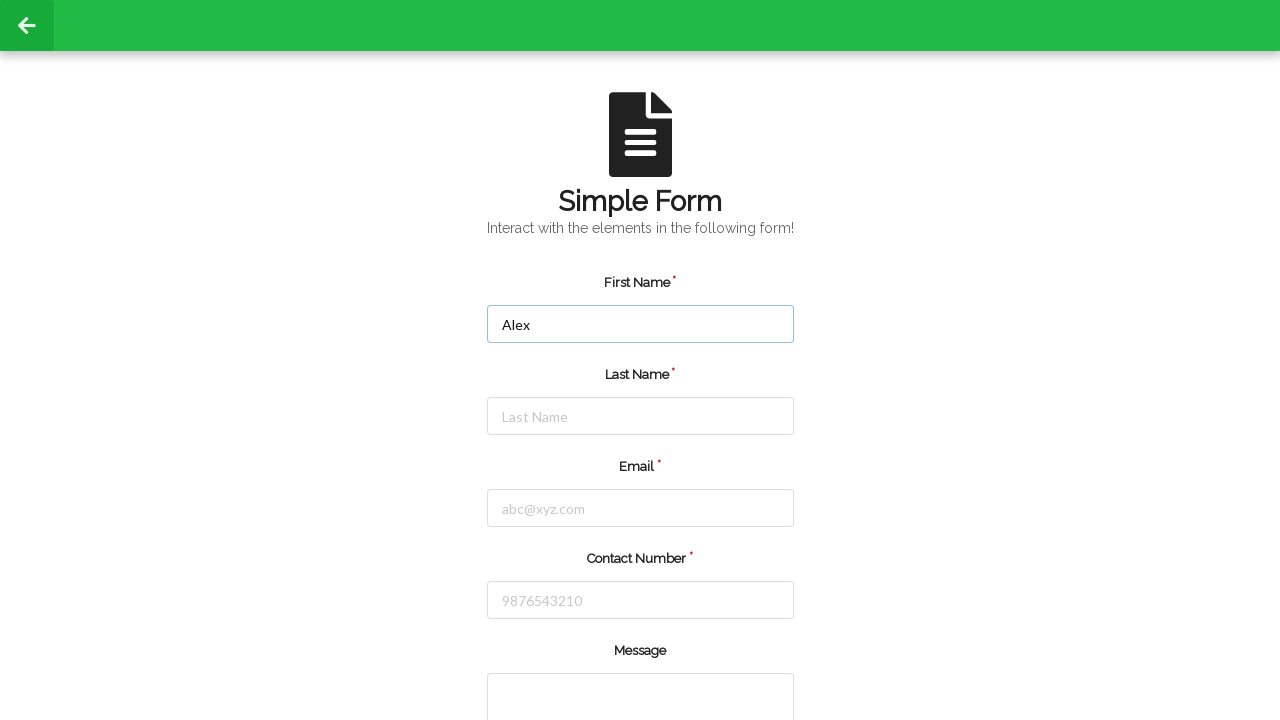

Filled last name field with 'Johnson' on #lastName
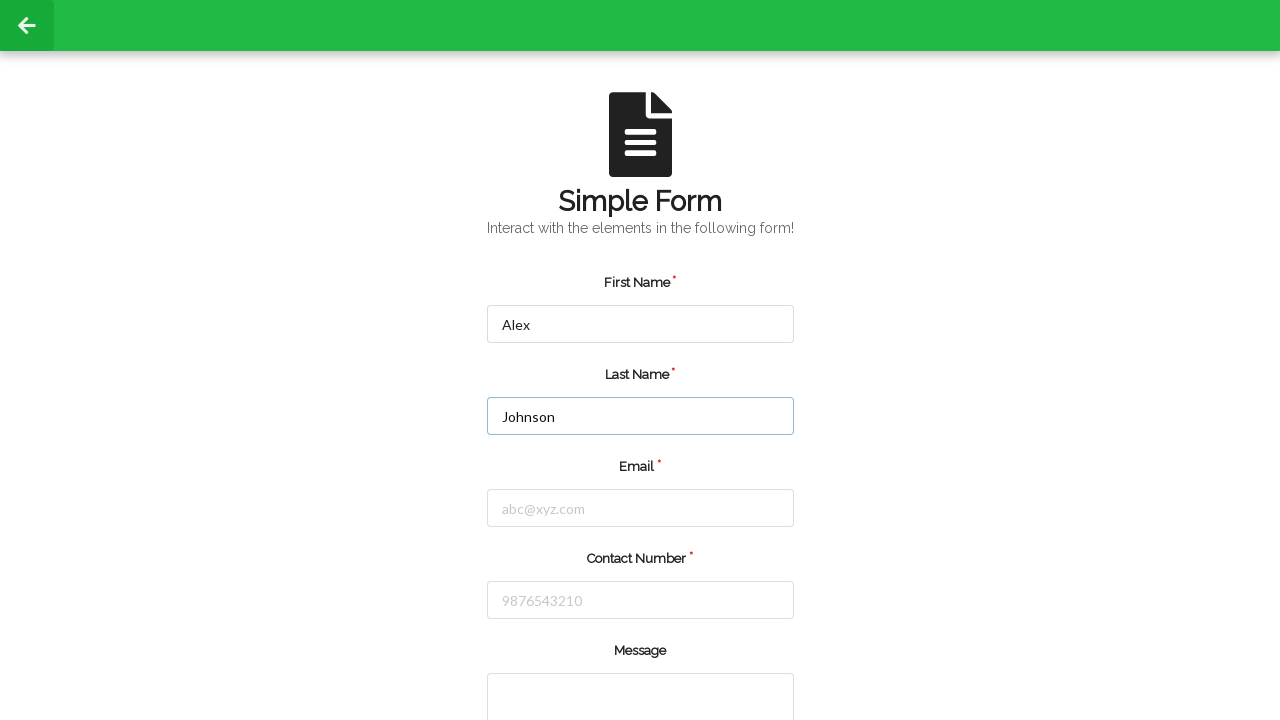

Filled email field with 'alex.johnson@example.com' on #email
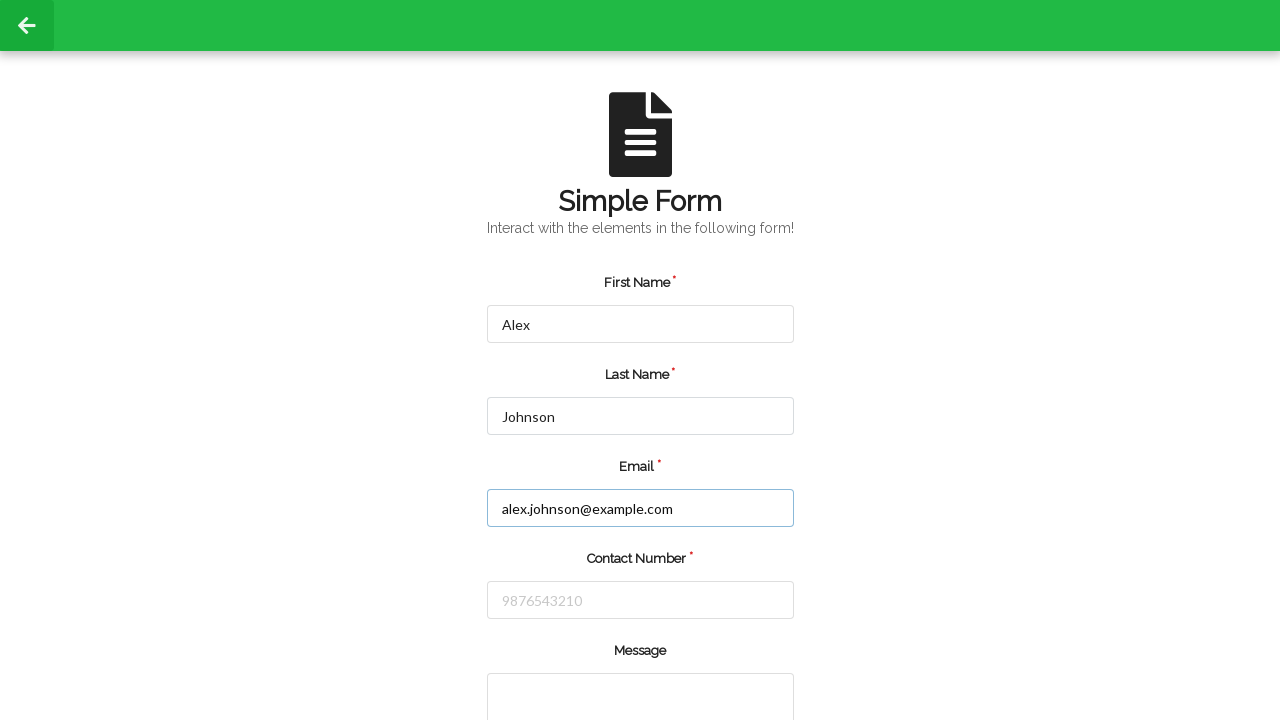

Filled contact number field with '5551234567' on #number
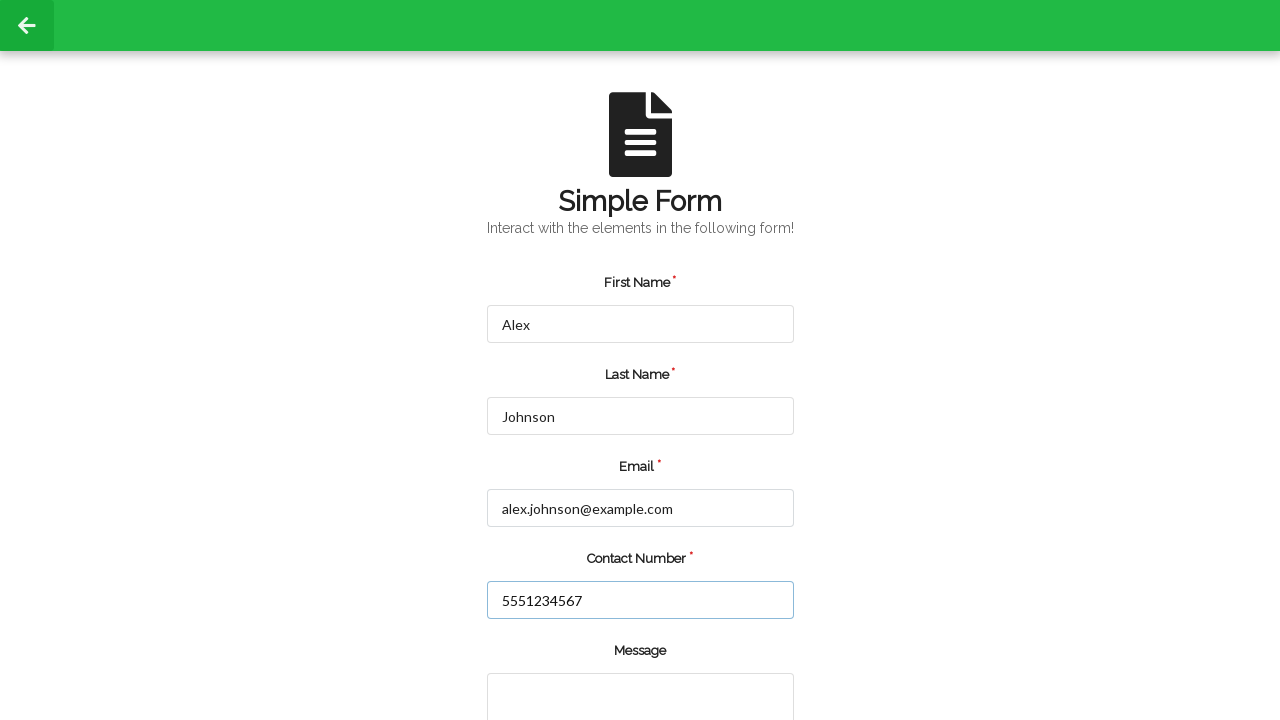

Clicked submit button to submit the form at (558, 660) on input[type="submit"]
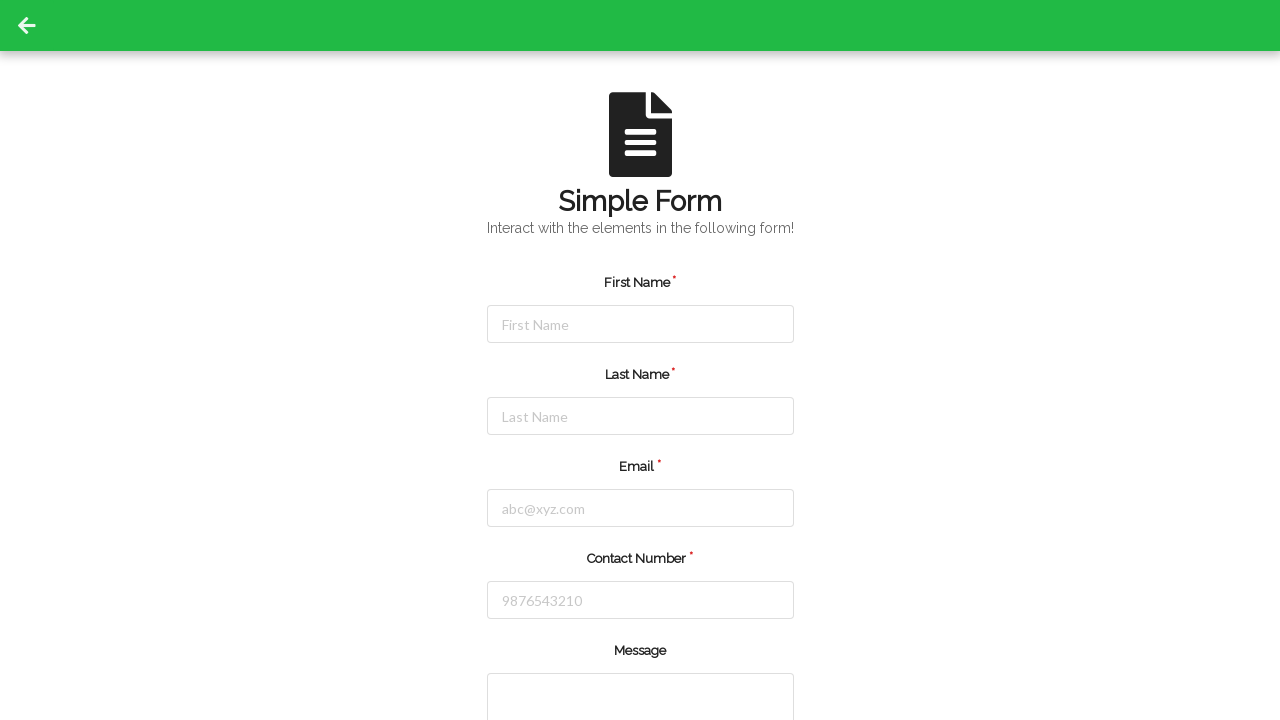

Accepted success alert dialog
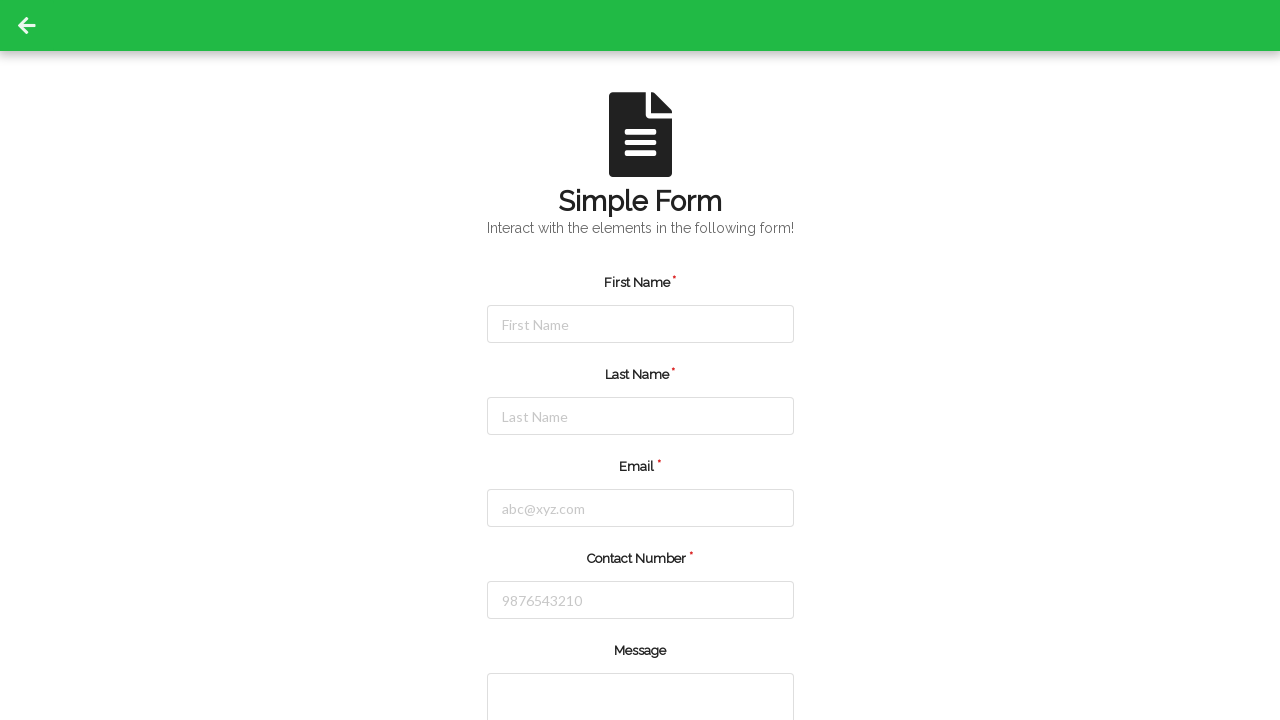

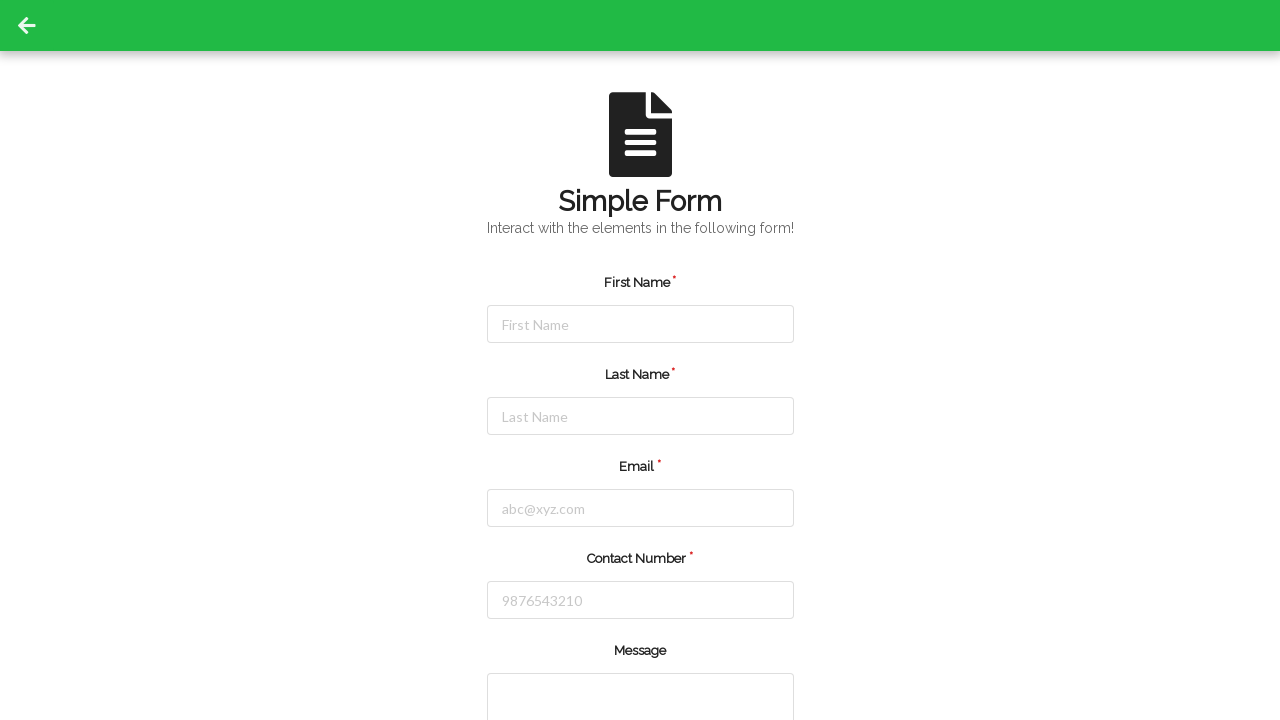